Tests dropdown menu functionality by selecting an option from a dropdown using index selection

Starting URL: https://the-internet.herokuapp.com/dropdown

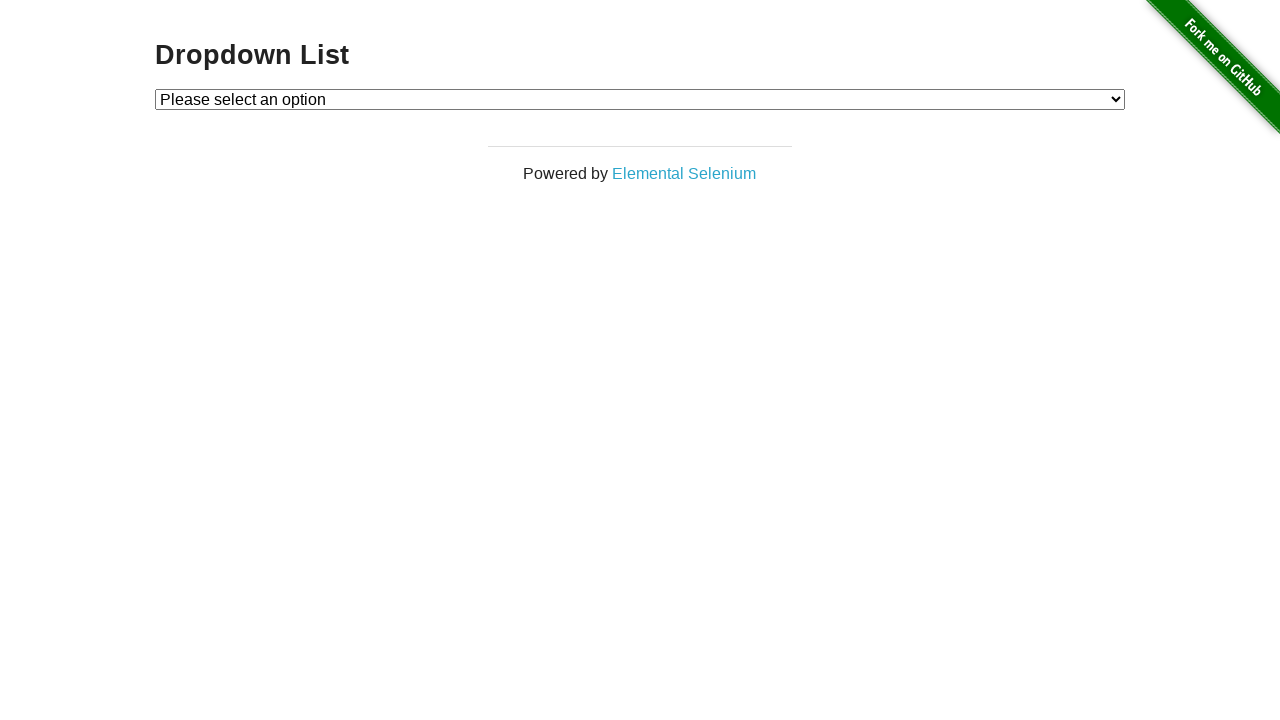

Navigated to dropdown menu test page
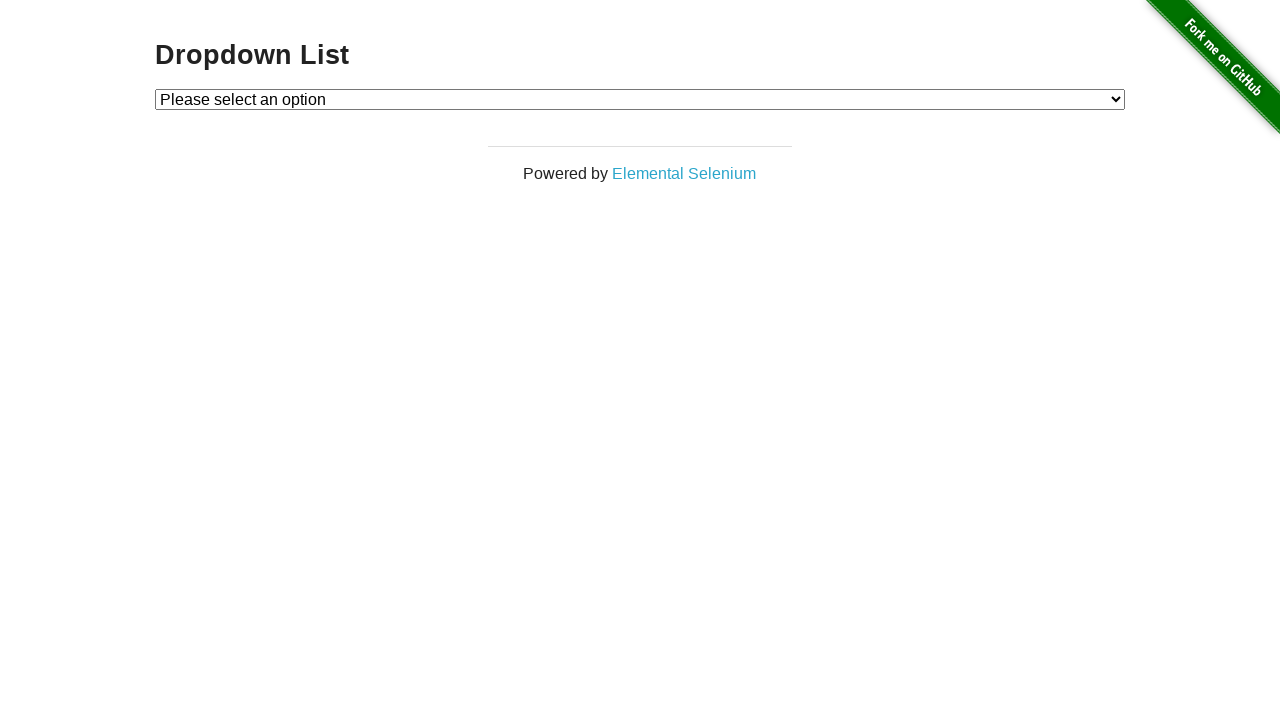

Selected option at index 1 from dropdown menu on select#dropdown
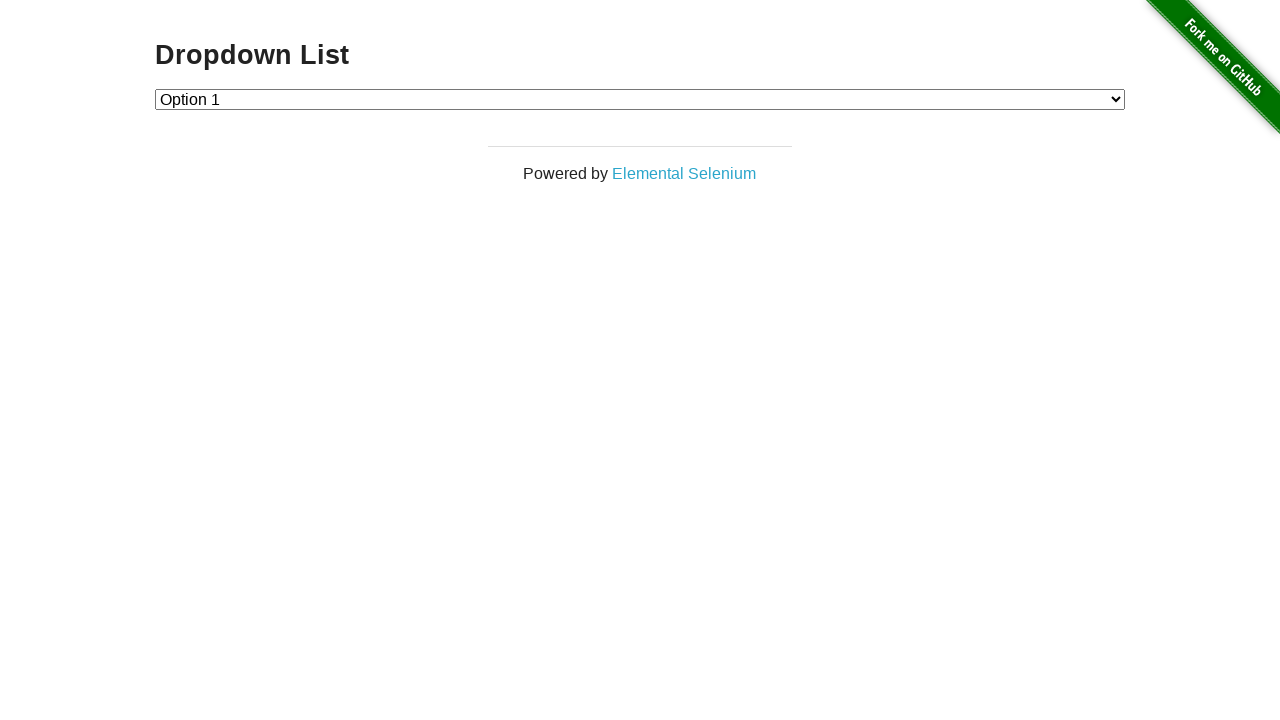

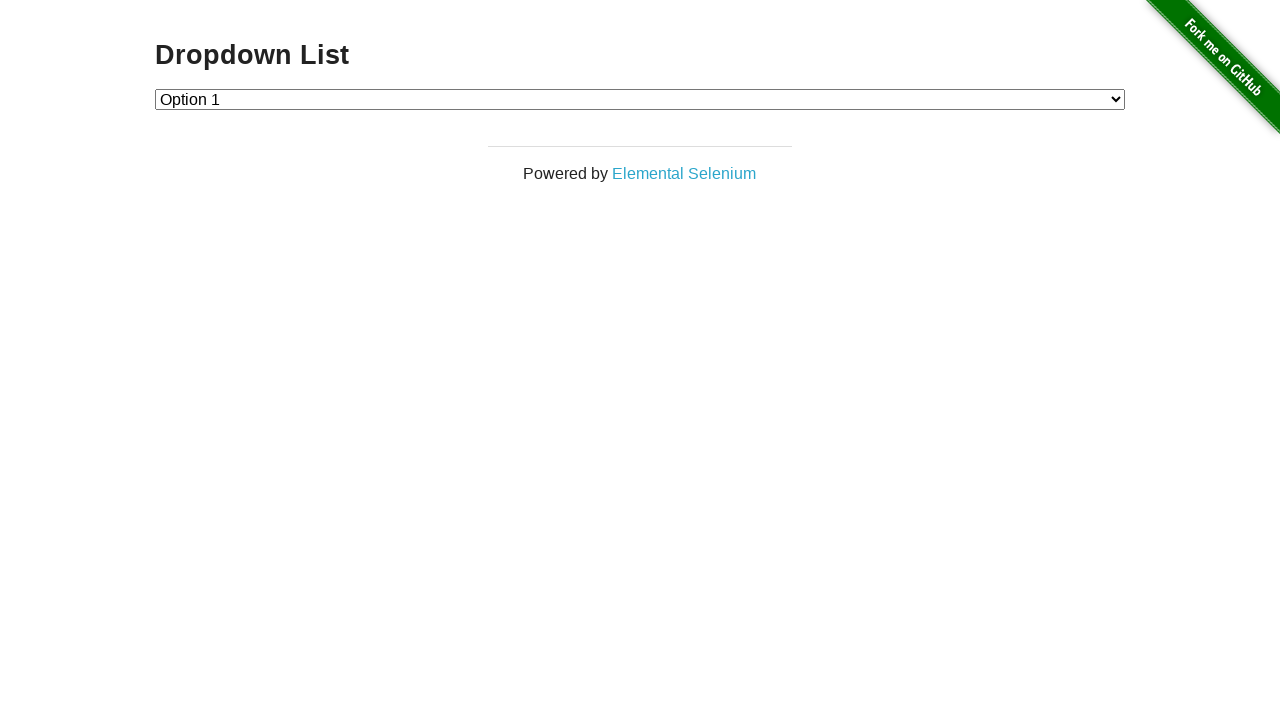